Tests legal links in footer including References, Privacy, Legal and Ethics Notice, and Cookie Settings

Starting URL: https://www.thenanoexperience.com/

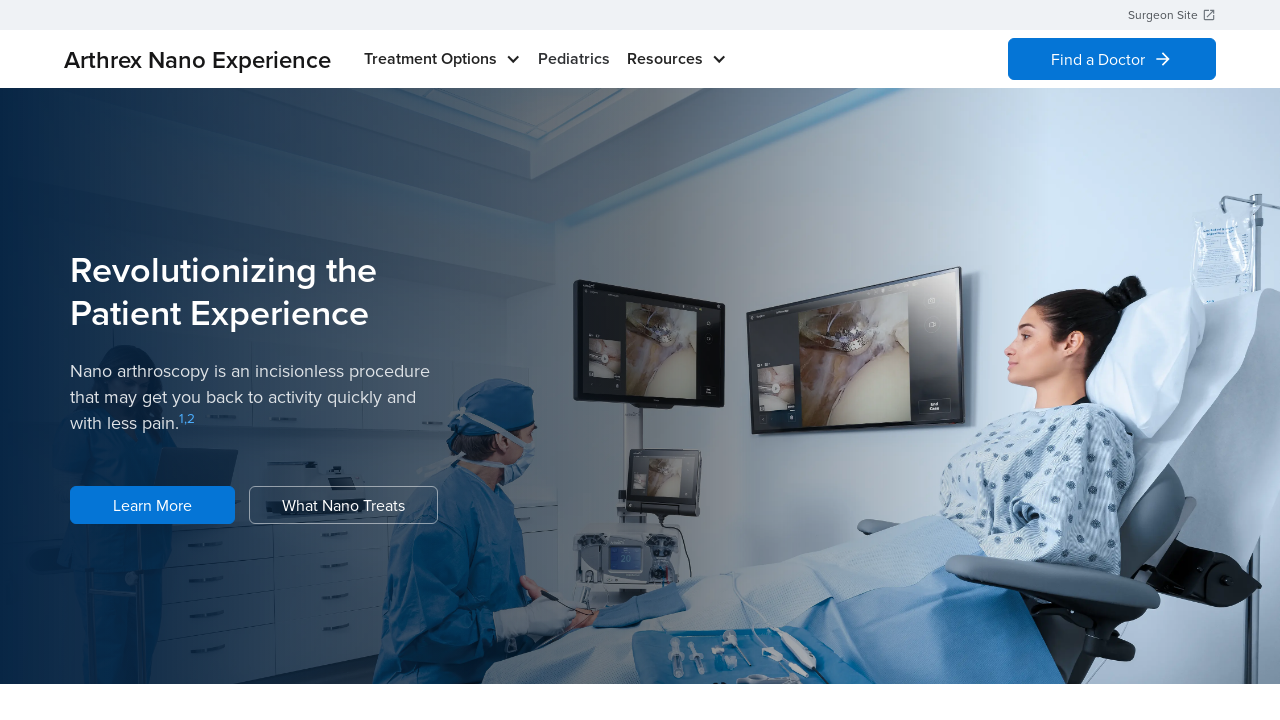

Clicked References link in footer at (258, 360) on text=References
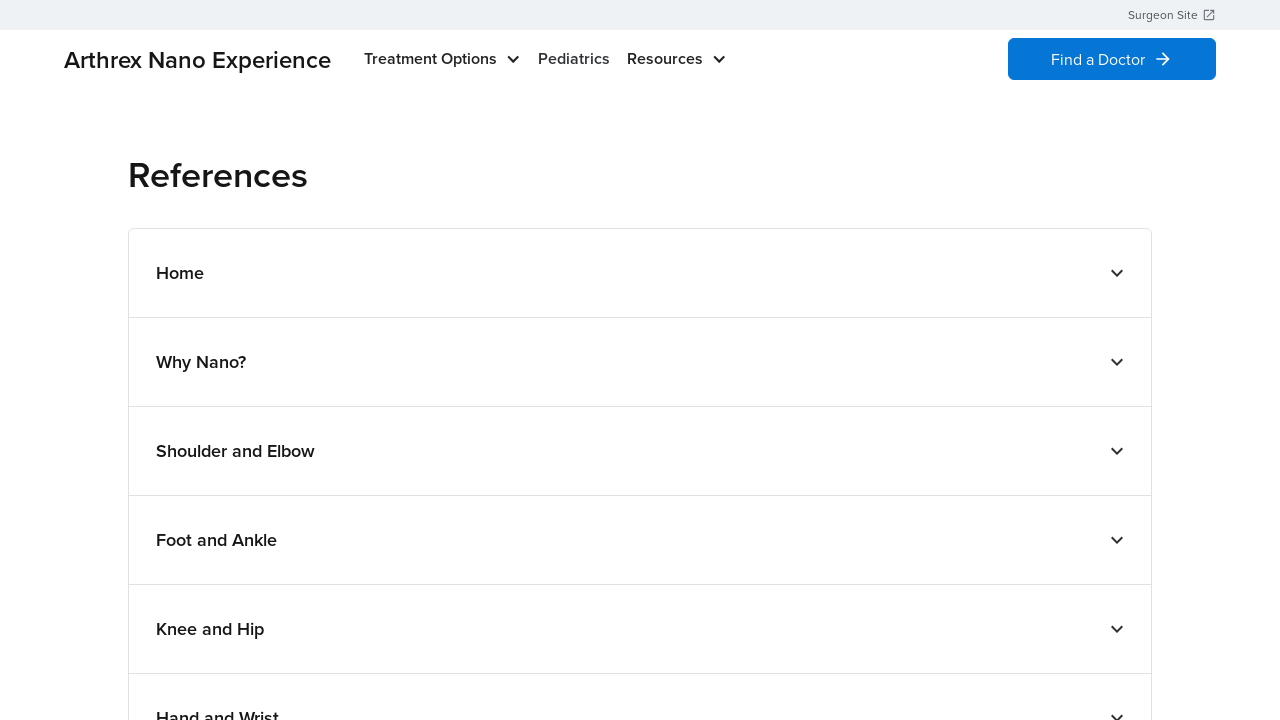

References page loaded
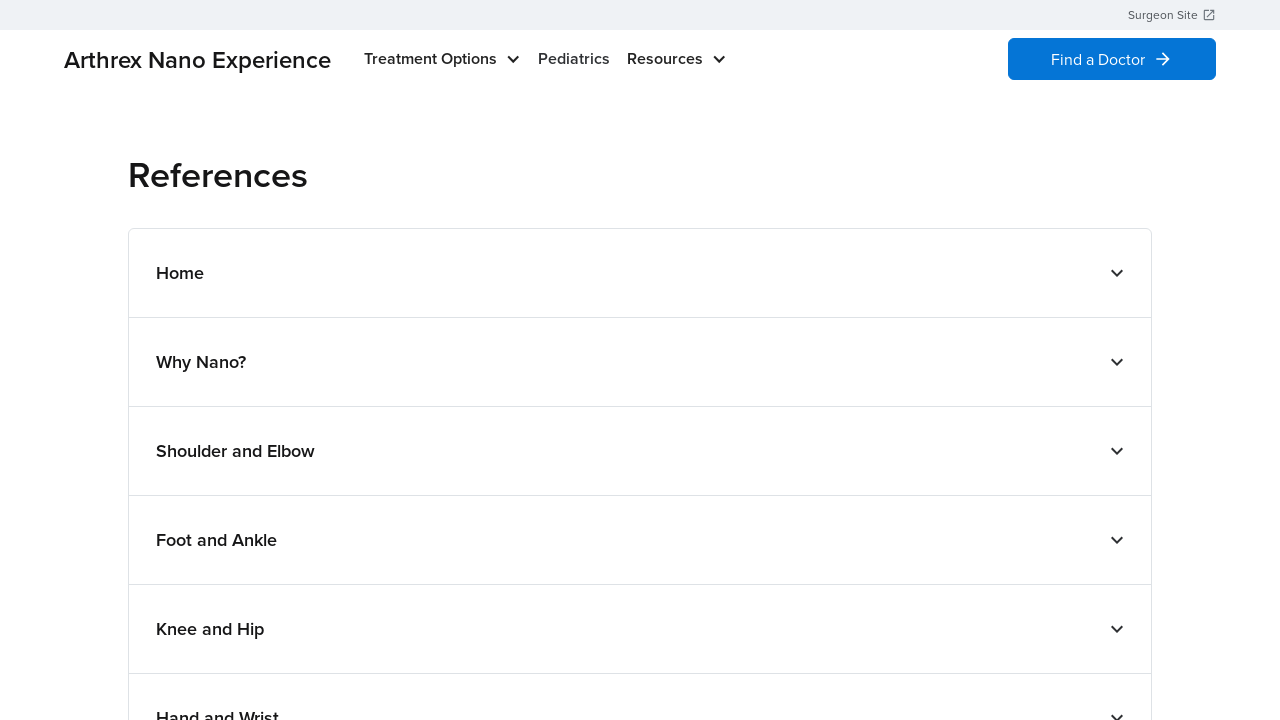

Navigated back to home page
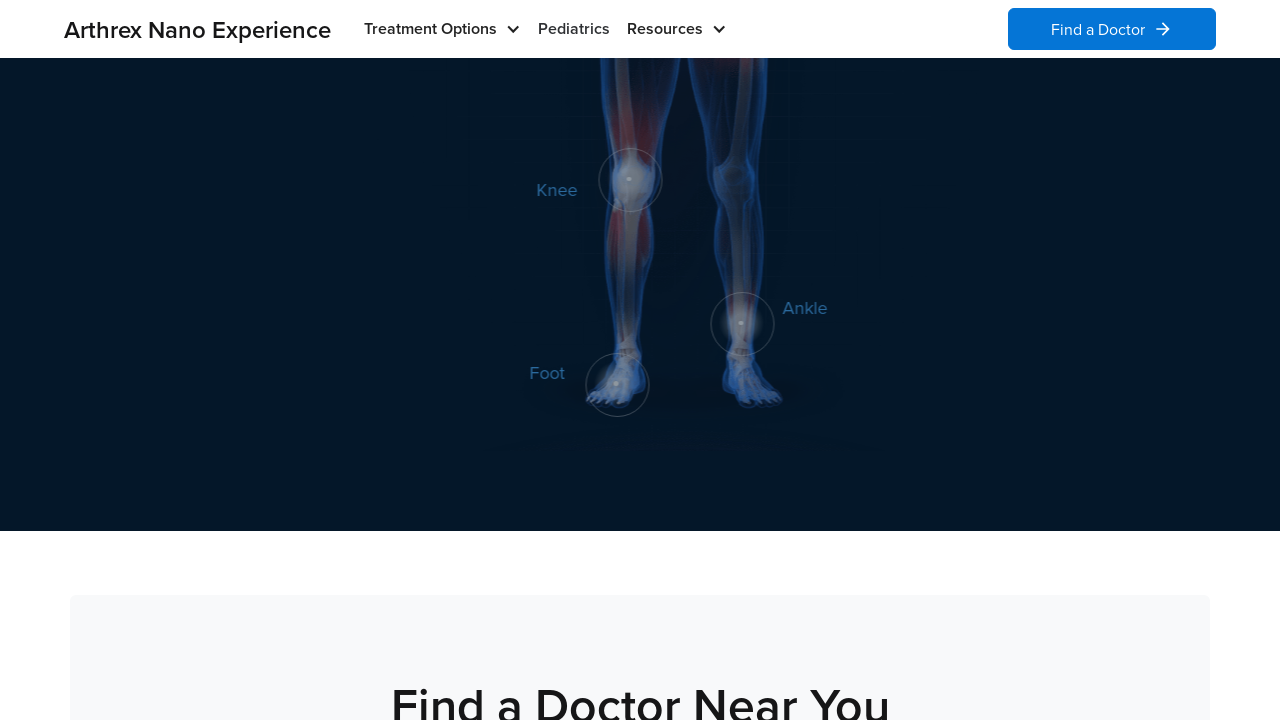

Home page fully loaded after navigation
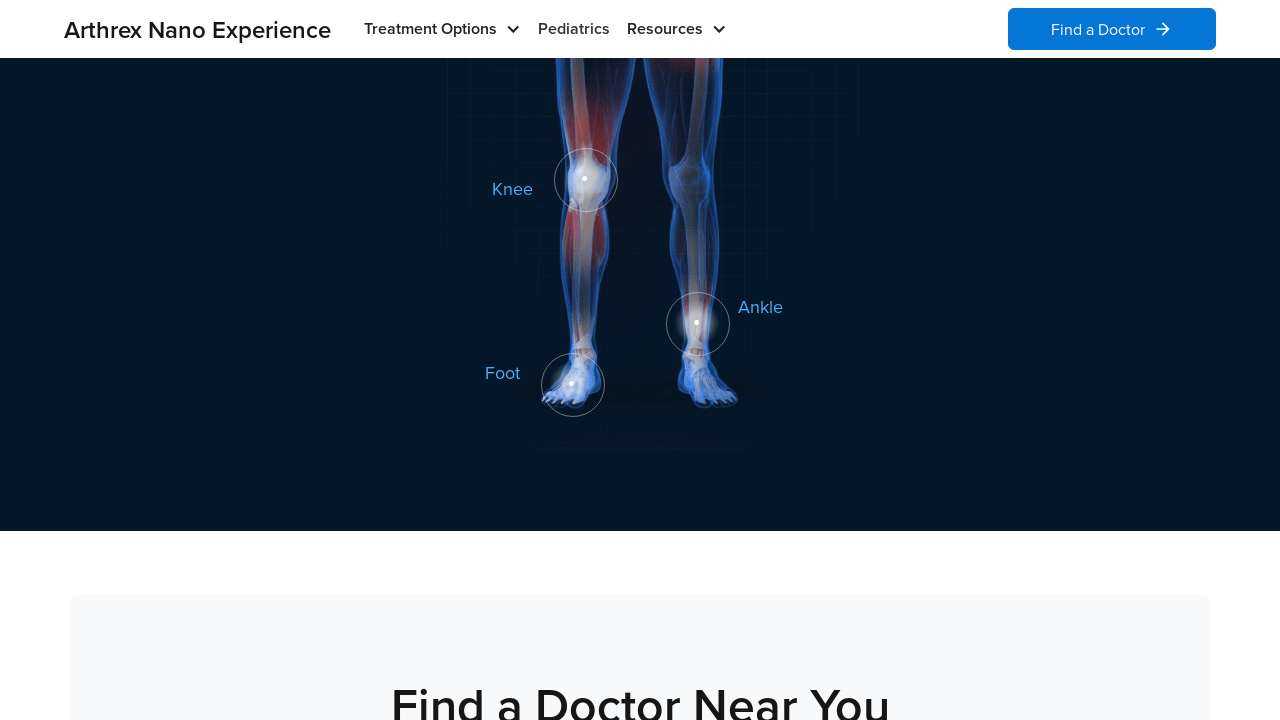

Clicked Privacy link in footer, new tab opened at (244, 360) on text=Privacy
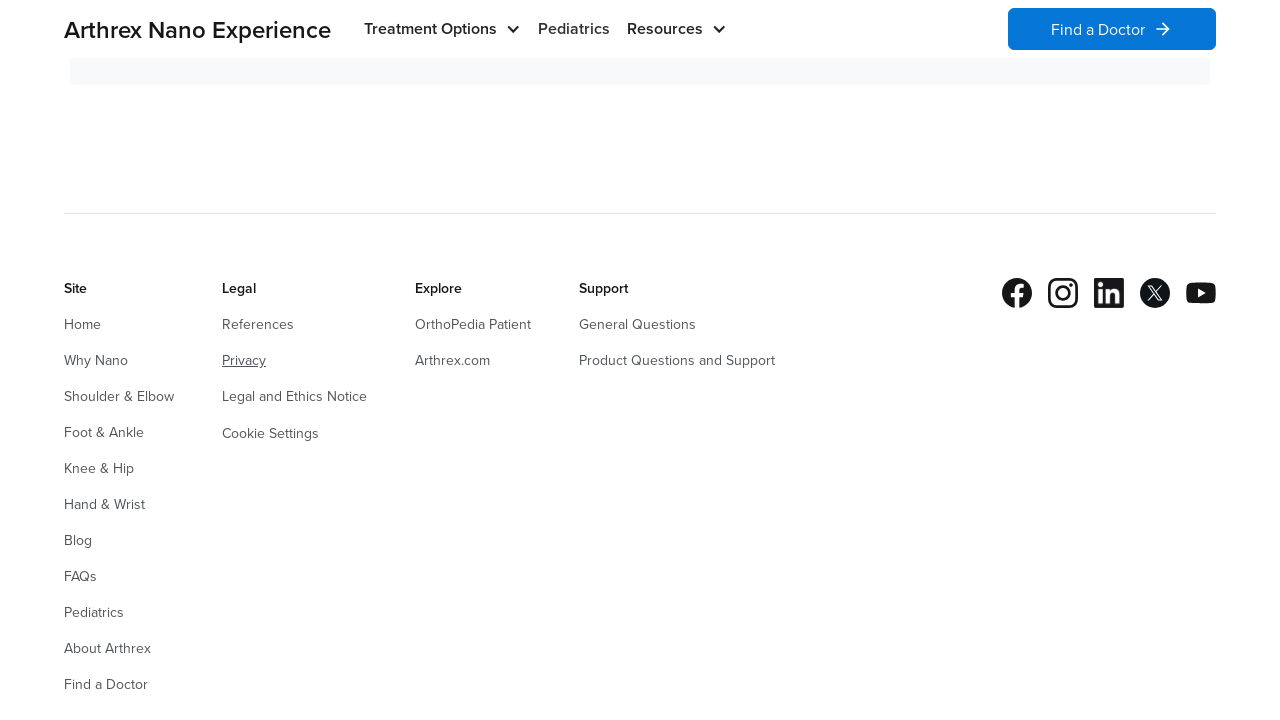

Privacy page loaded in new tab
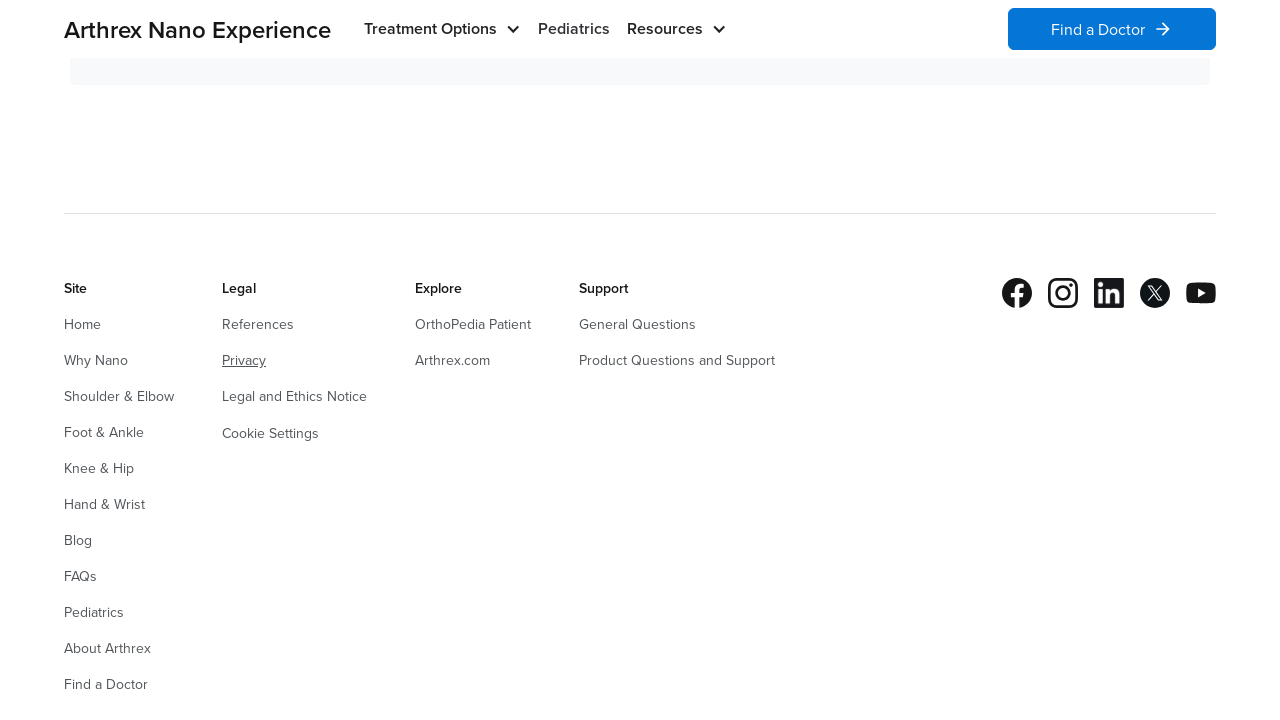

Closed Privacy page tab
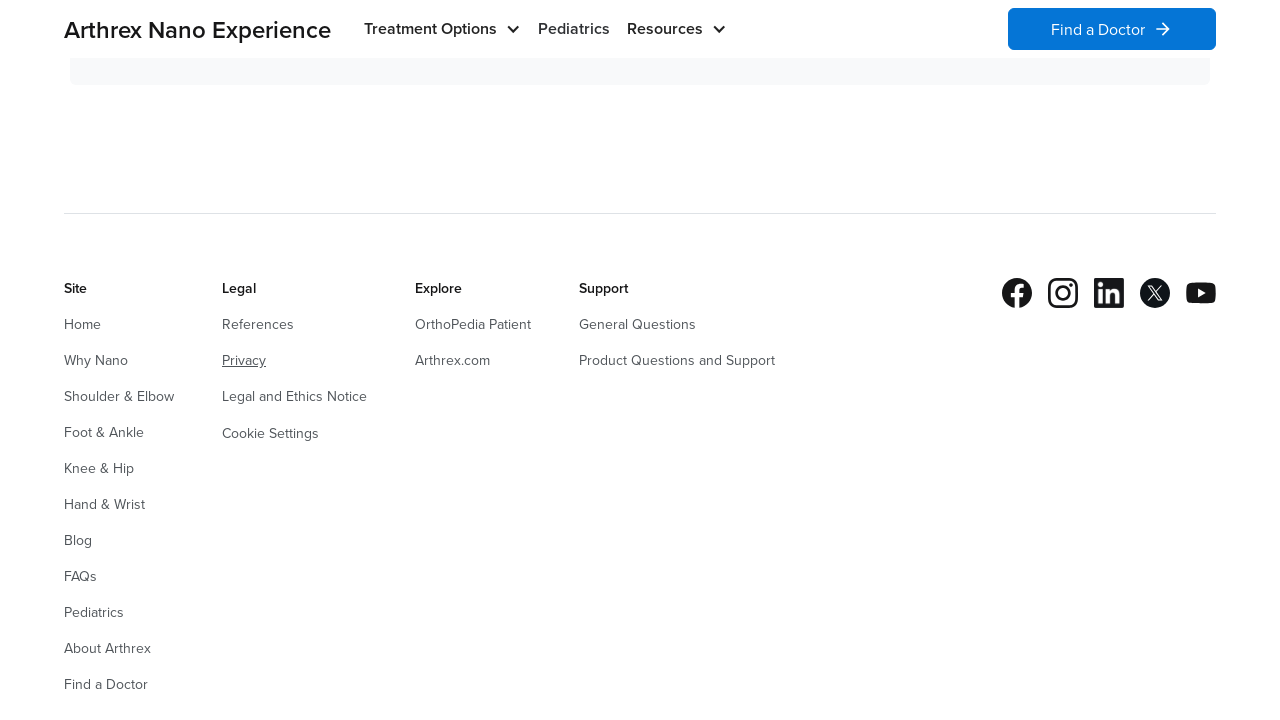

Clicked Legal and Ethics Notice link in footer, new tab opened at (294, 396) on text=Legal and Ethics Notice
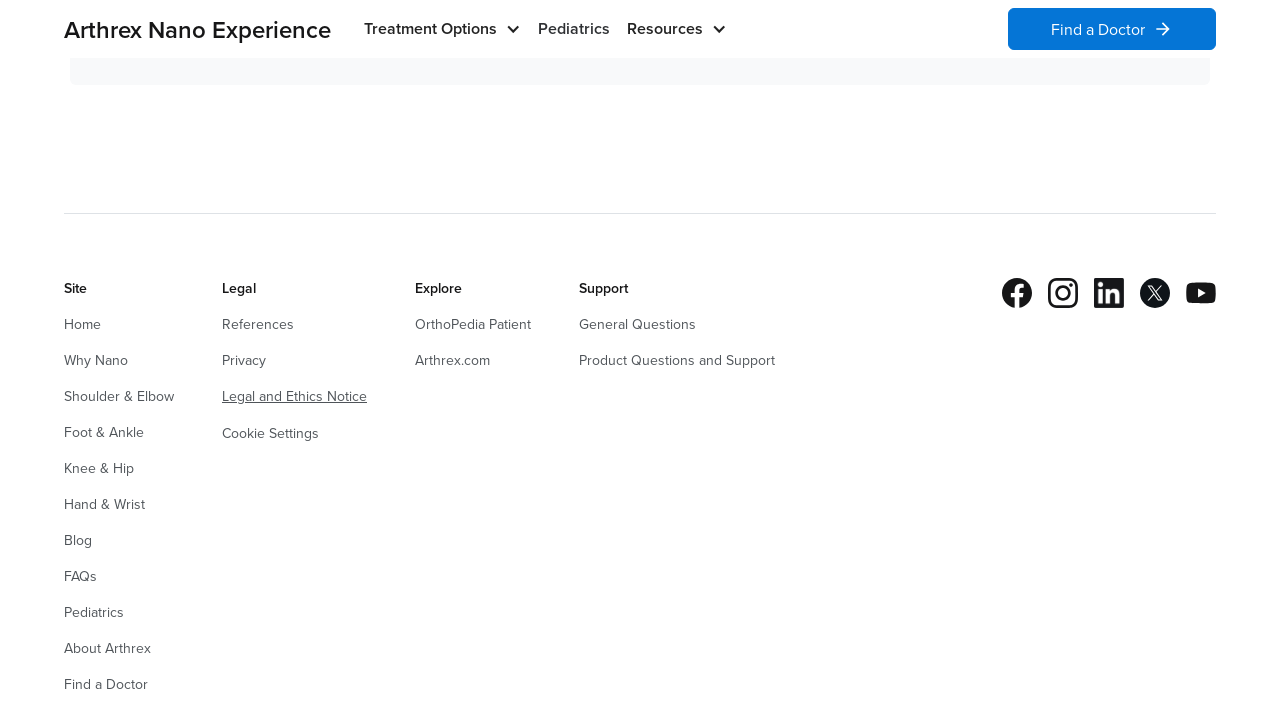

Legal and Ethics Notice page loaded in new tab
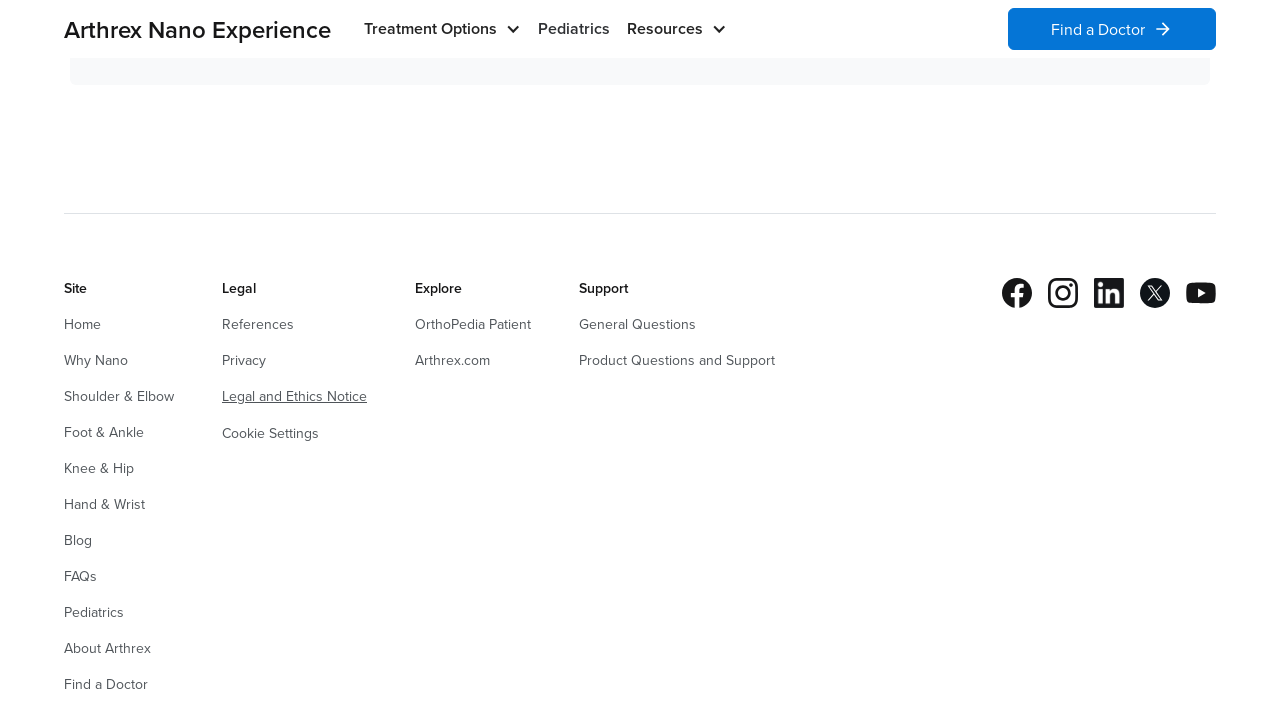

Closed Legal and Ethics Notice page tab
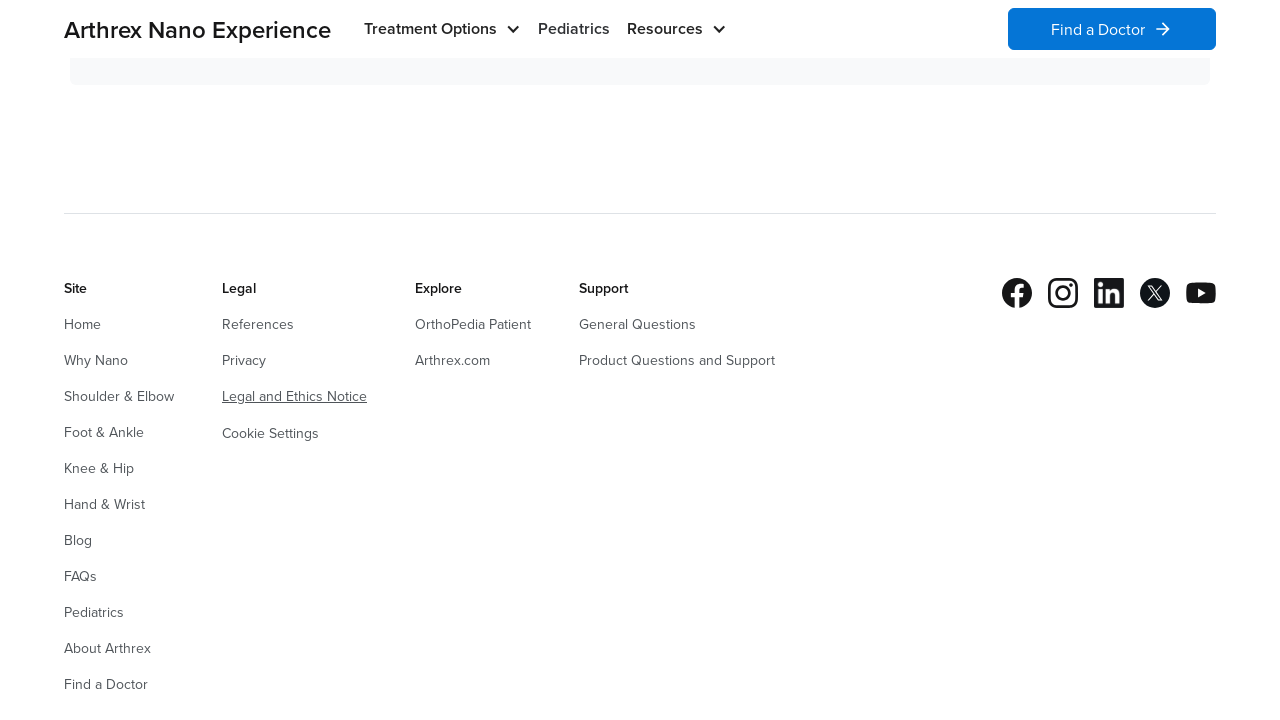

Clicked Cookie Settings button at (270, 433) on #ot-sdk-btn
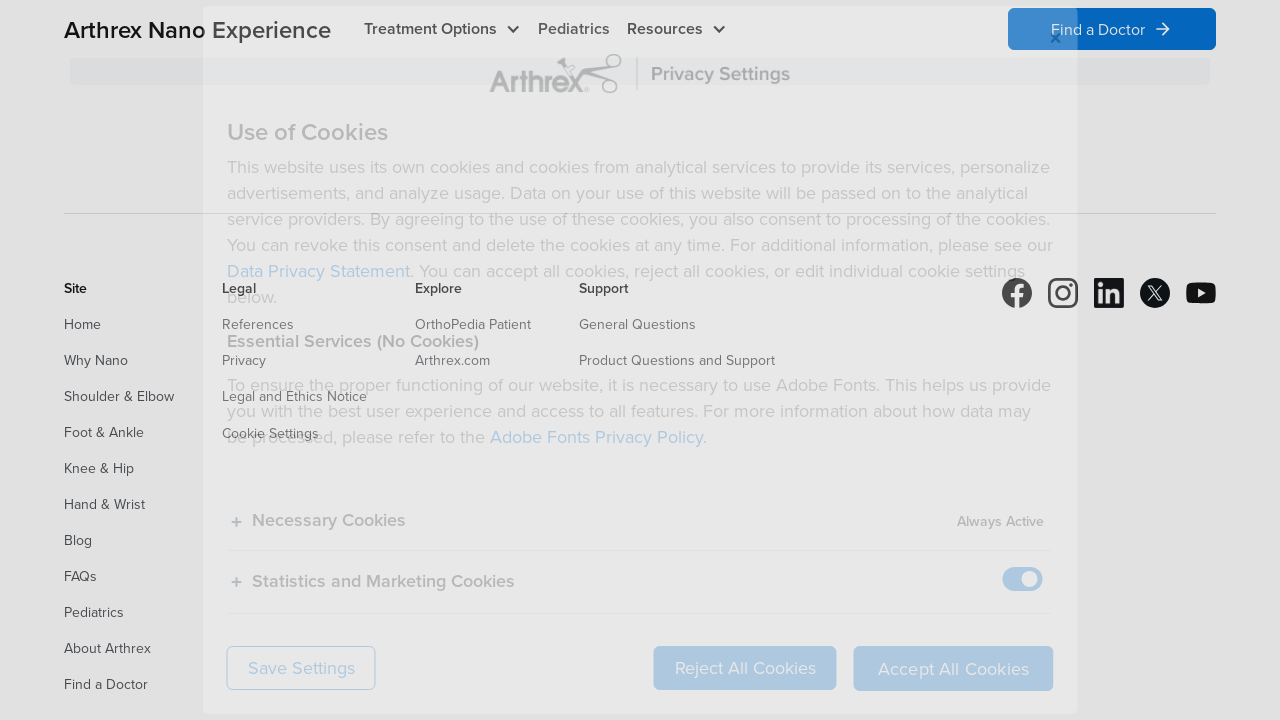

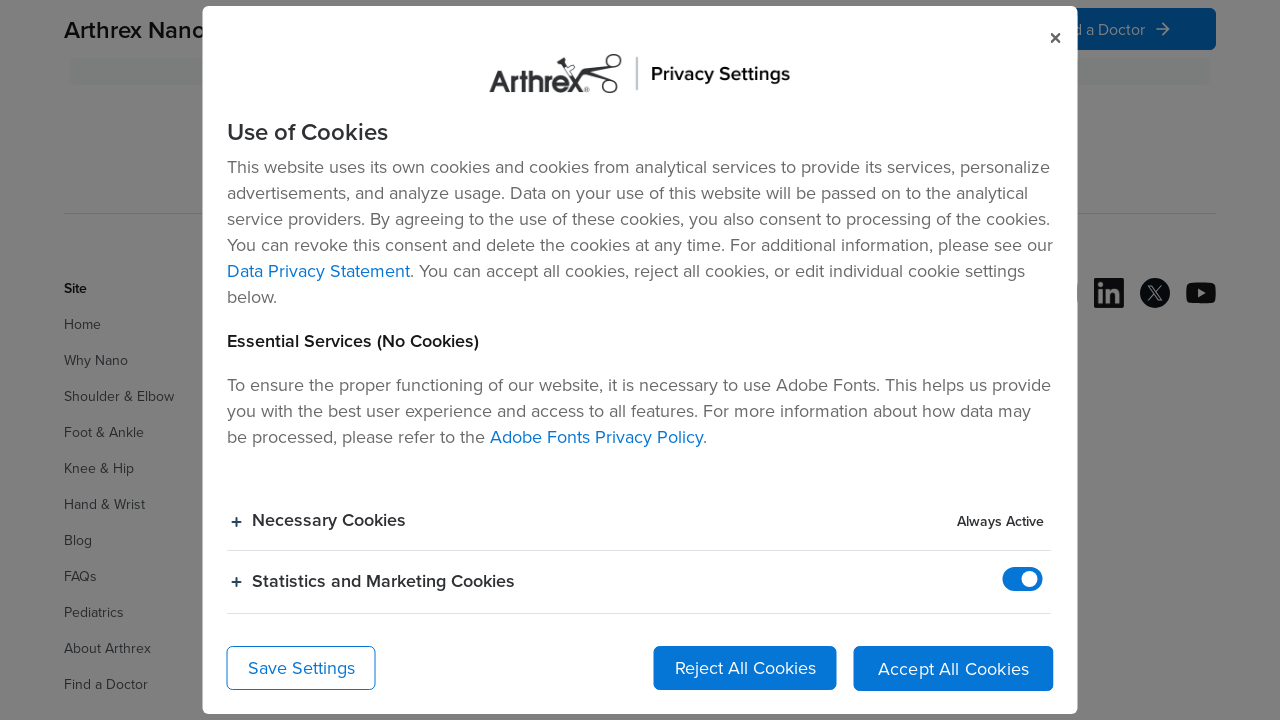